Tests window handle functionality by clicking a link that opens a new window, switching between windows, and verifying the title and text content on each window.

Starting URL: https://the-internet.herokuapp.com/windows

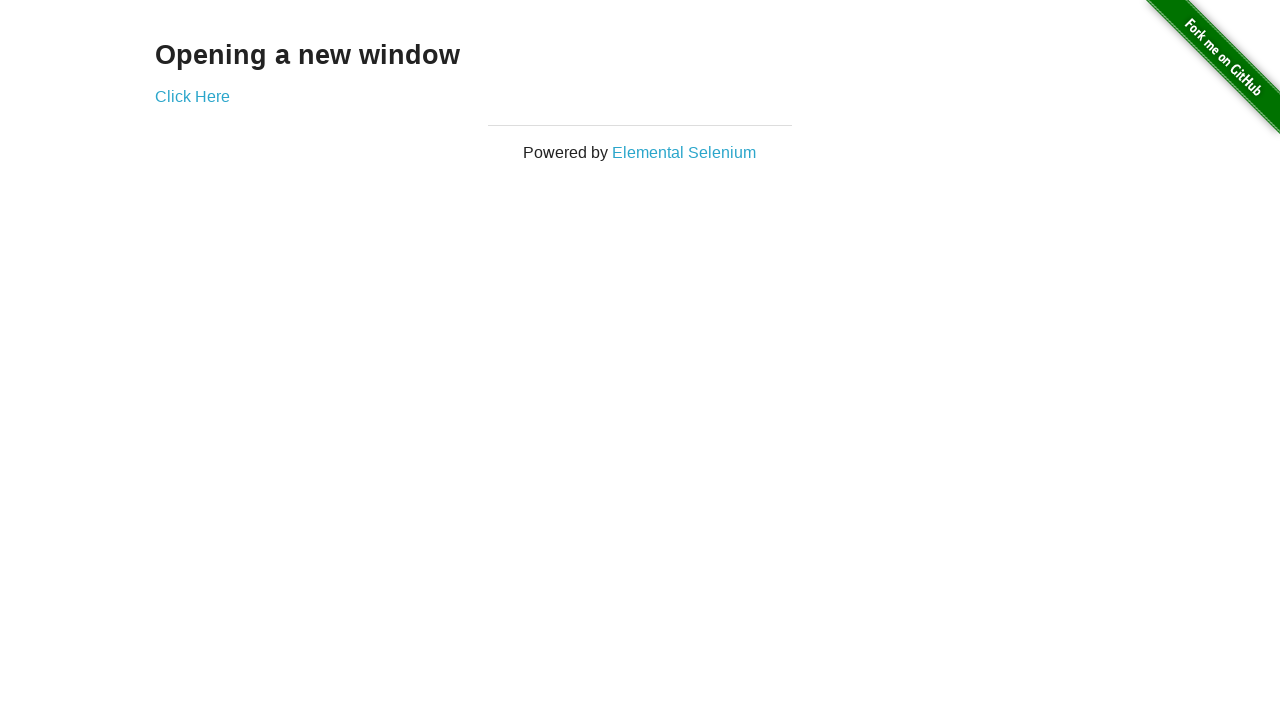

Located heading element 'Opening a new window'
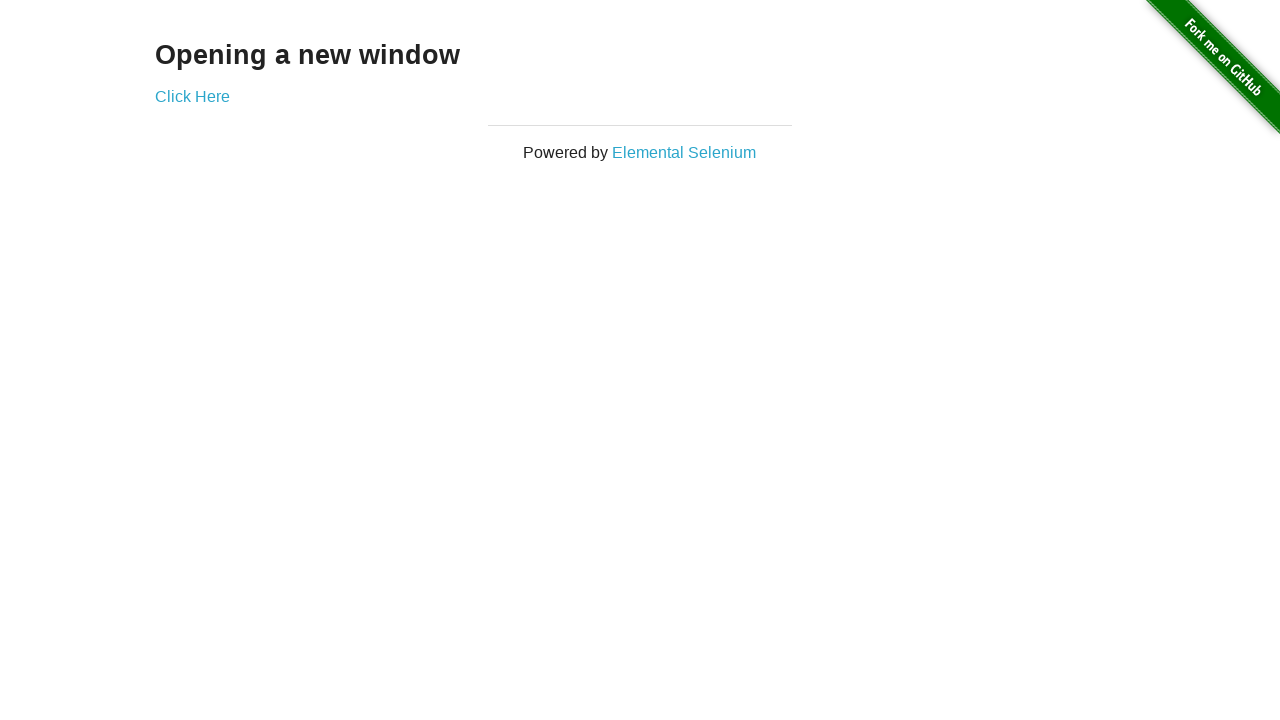

Verified heading text is 'Opening a new window'
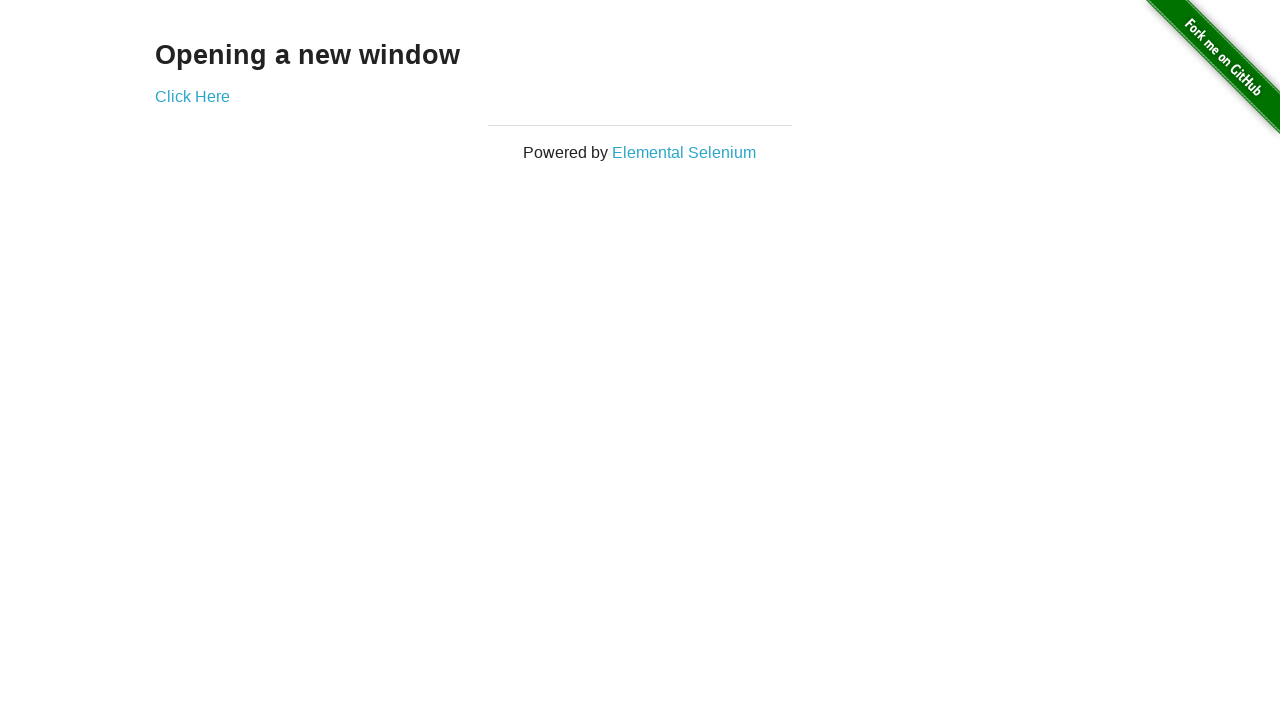

Verified first window title is 'The Internet'
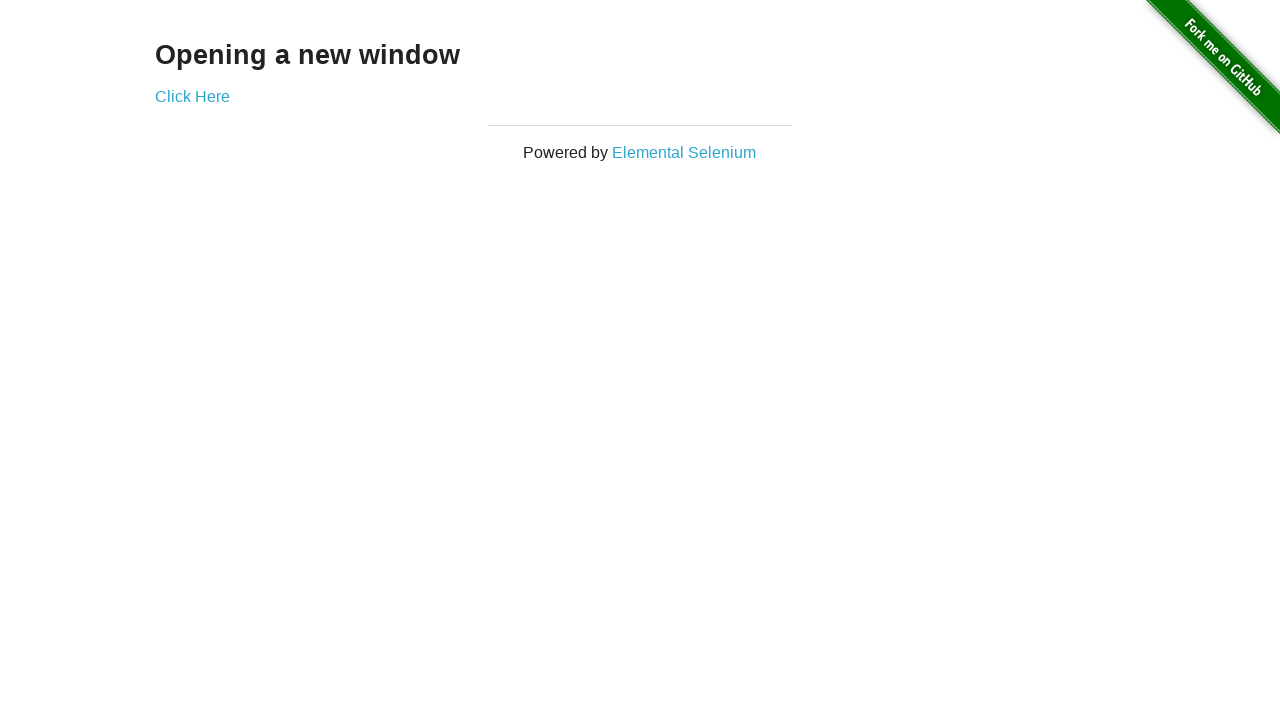

Clicked 'Click Here' link to open new window at (192, 96) on text=Click Here
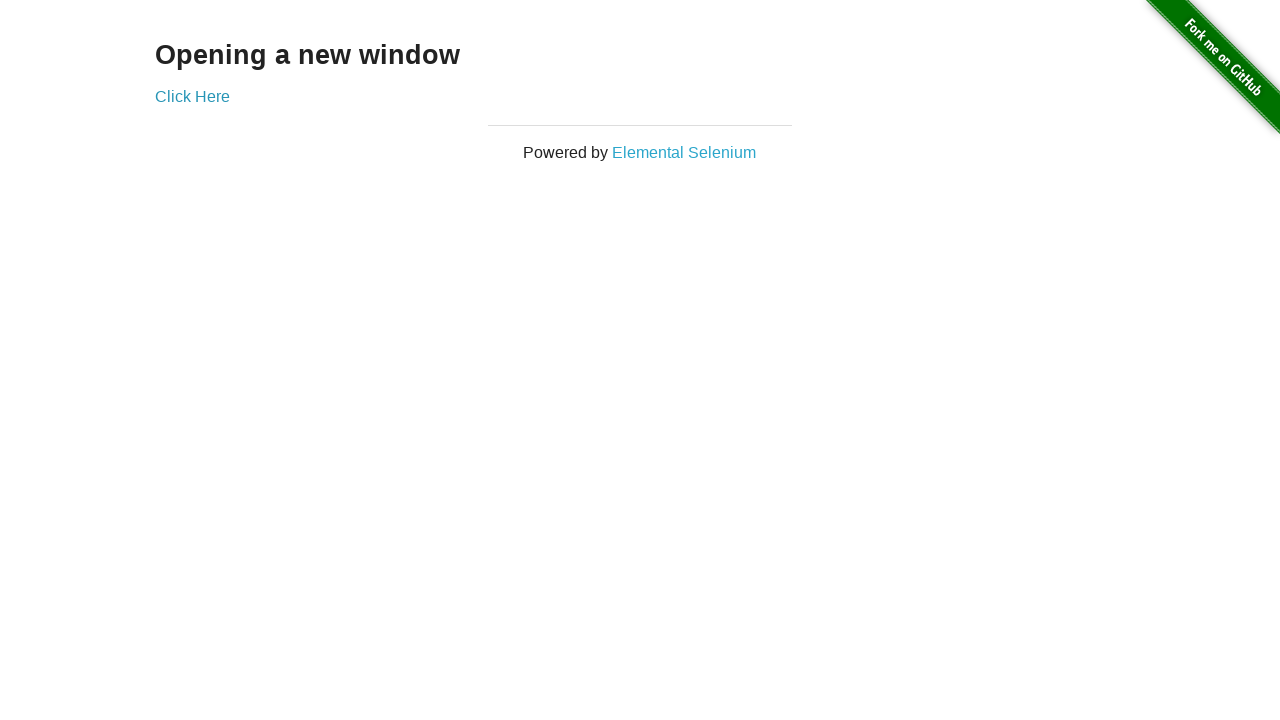

Captured new window/page object
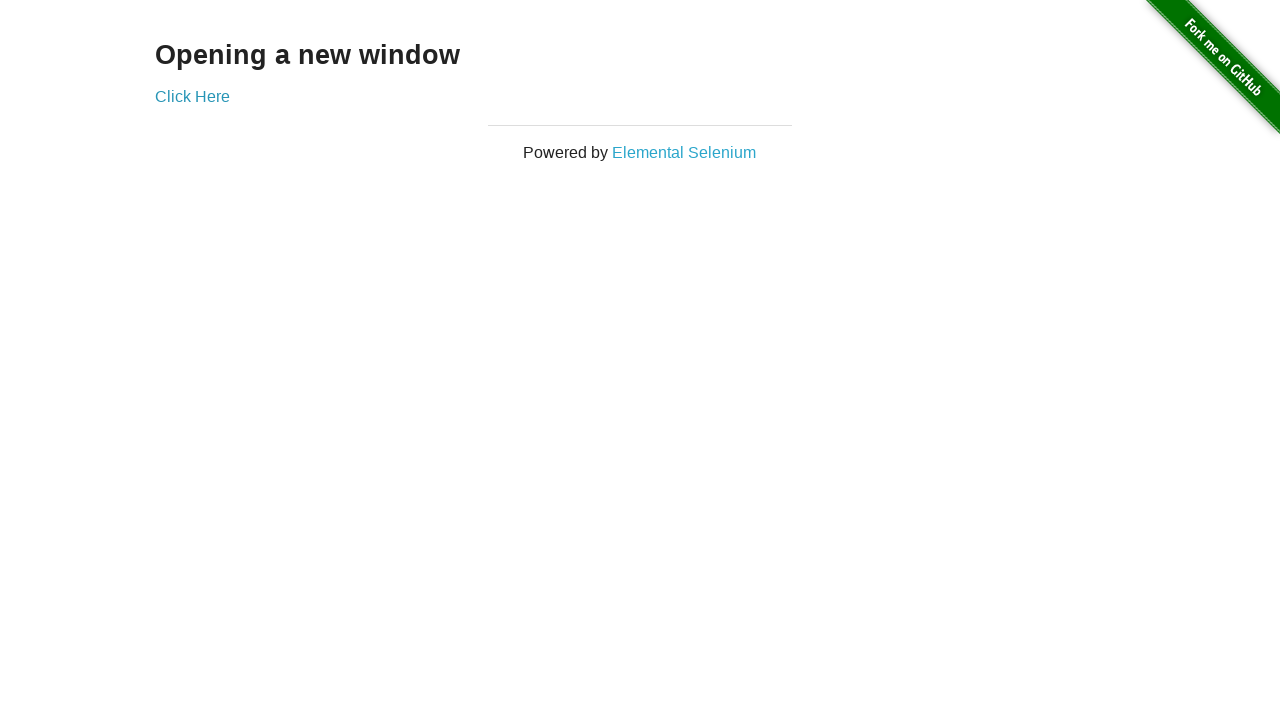

Waited for new page to load
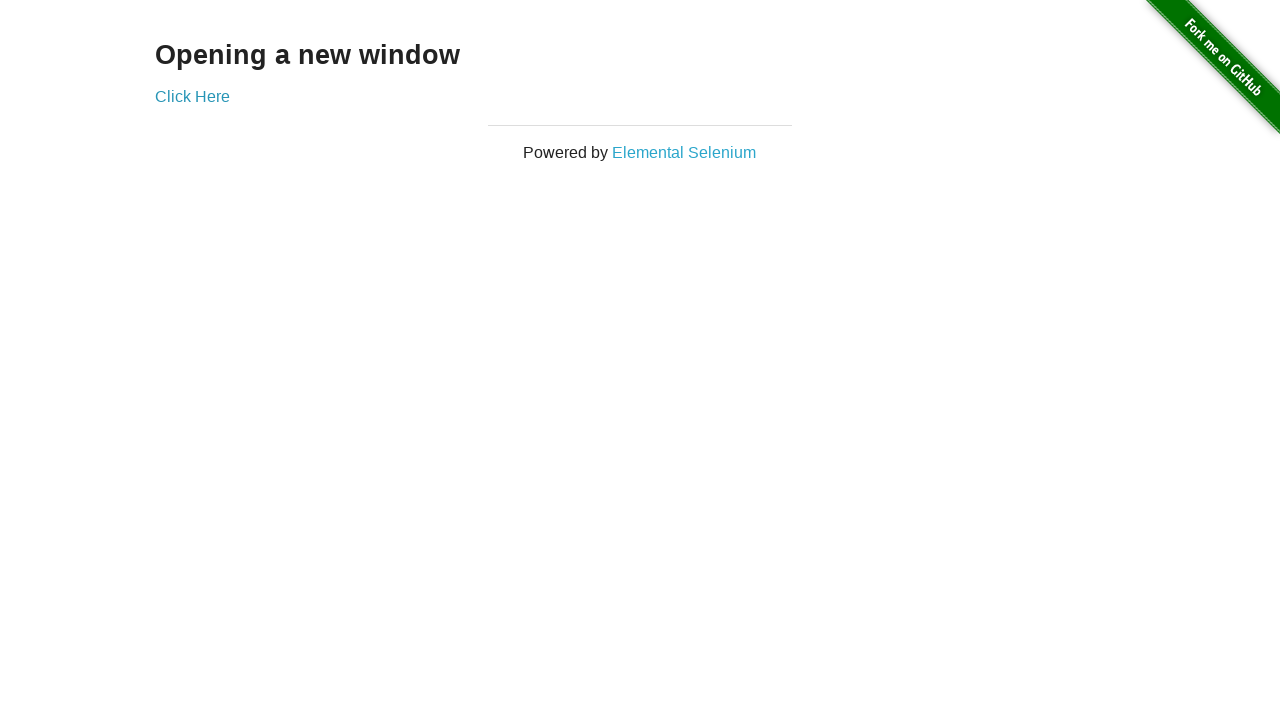

Verified new window title is 'New Window'
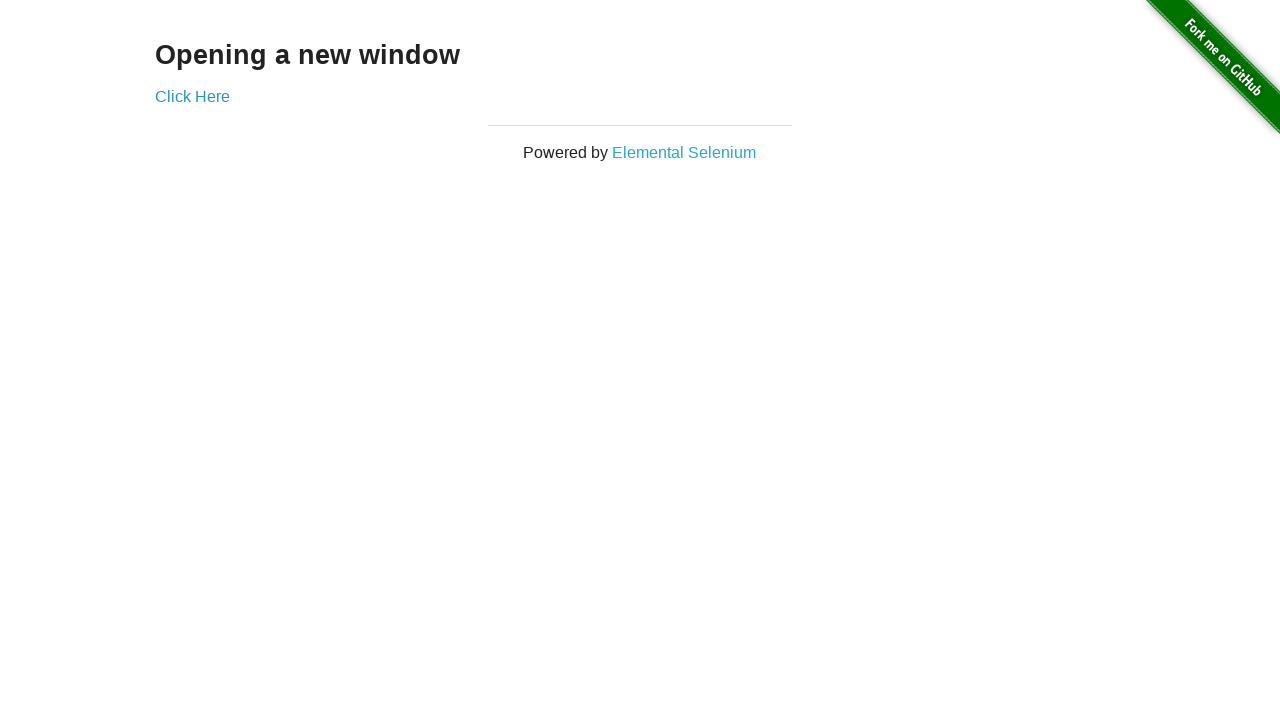

Verified heading text on new page is 'New Window'
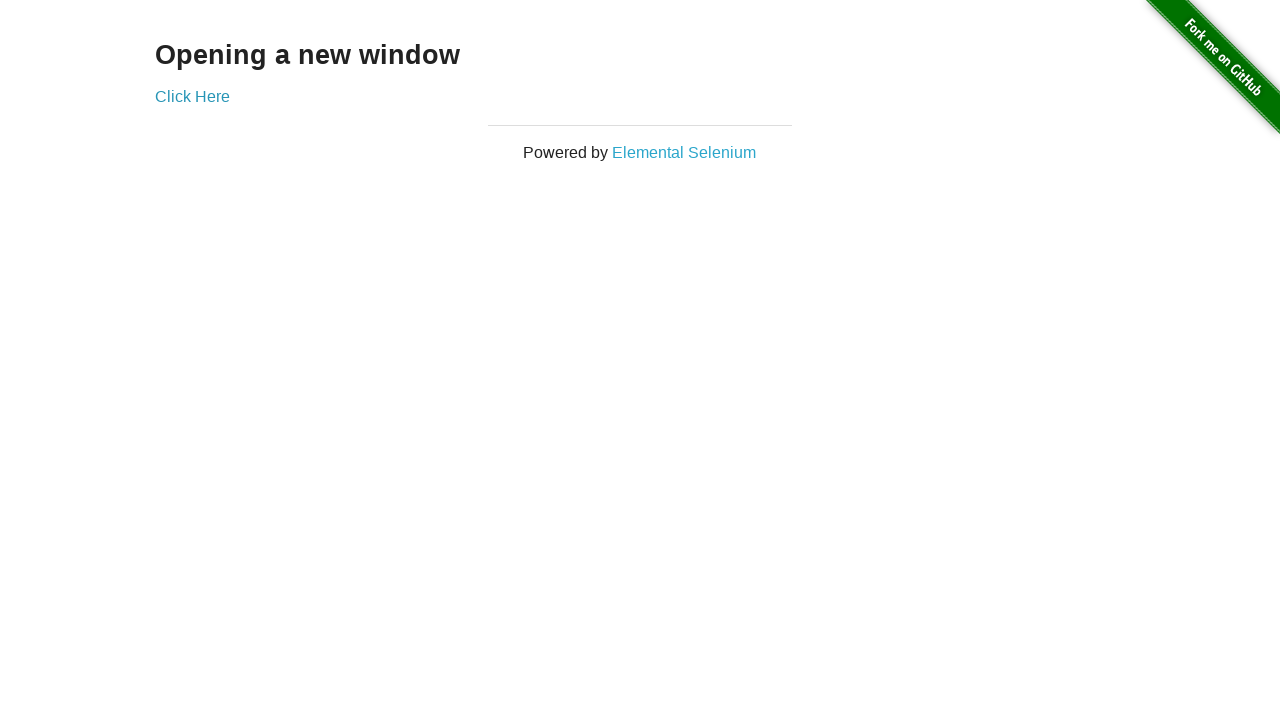

Switched back to original window
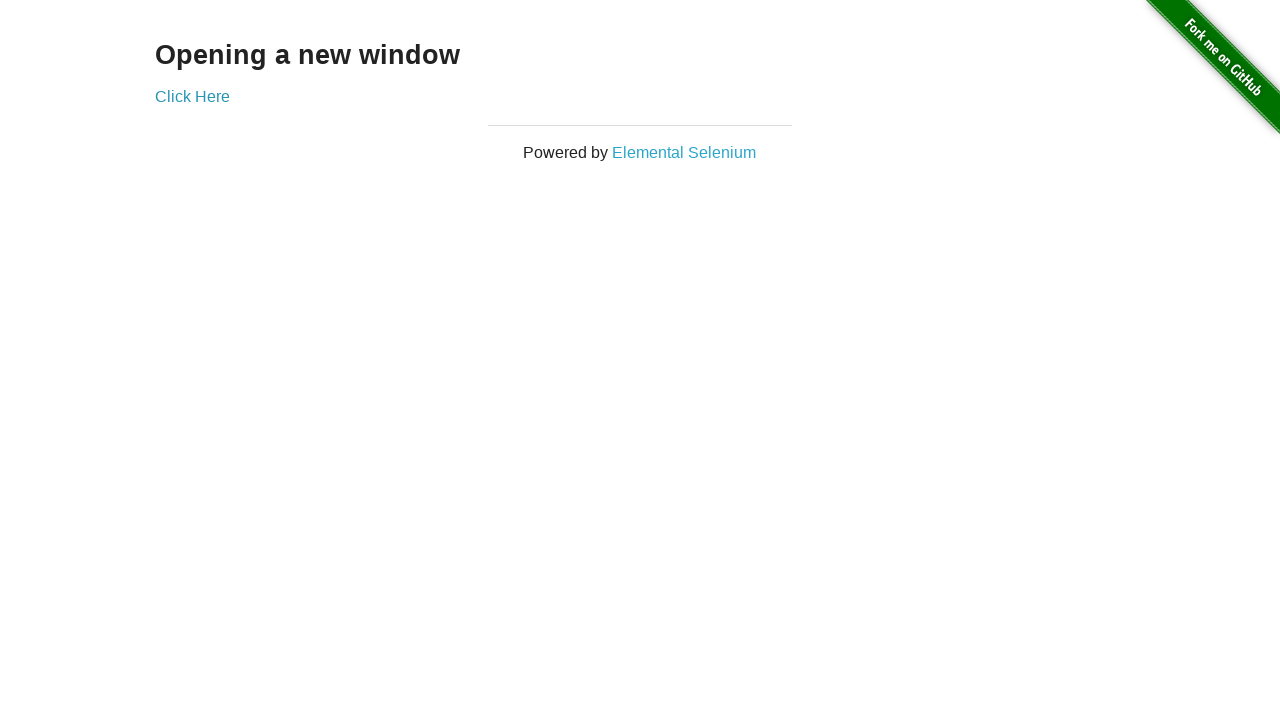

Verified original window title is still 'The Internet'
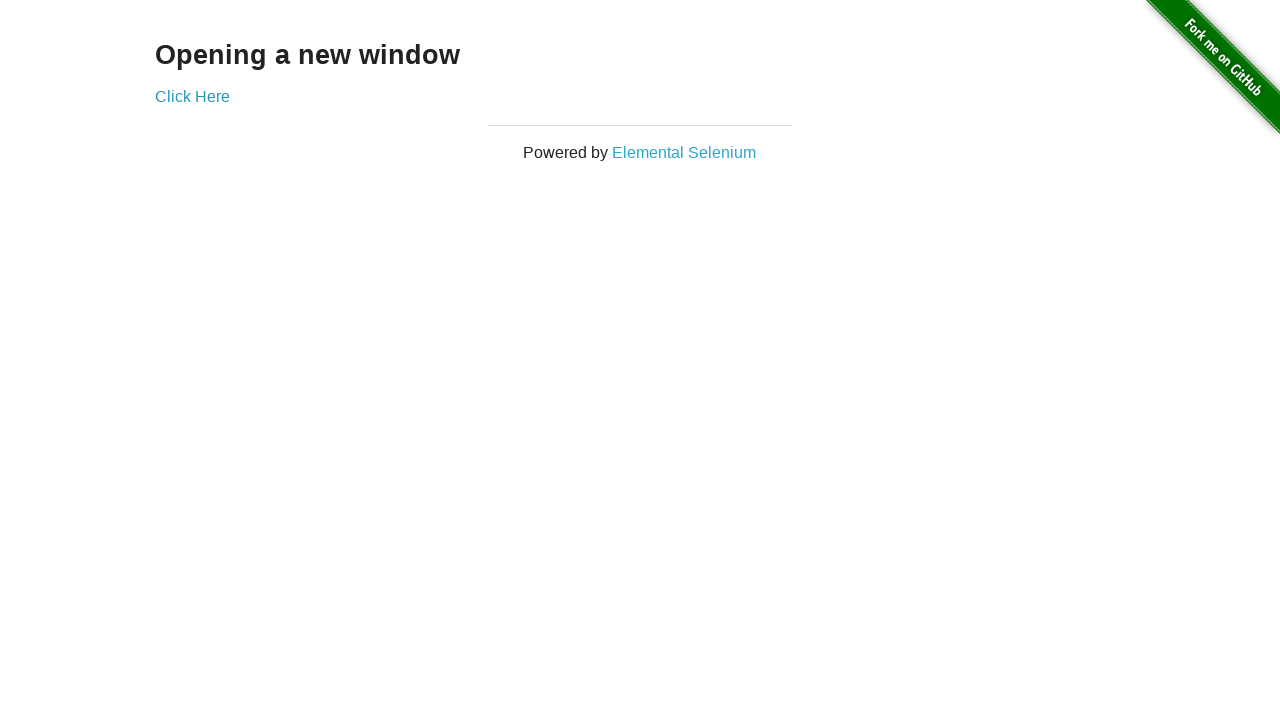

Switched back to new window
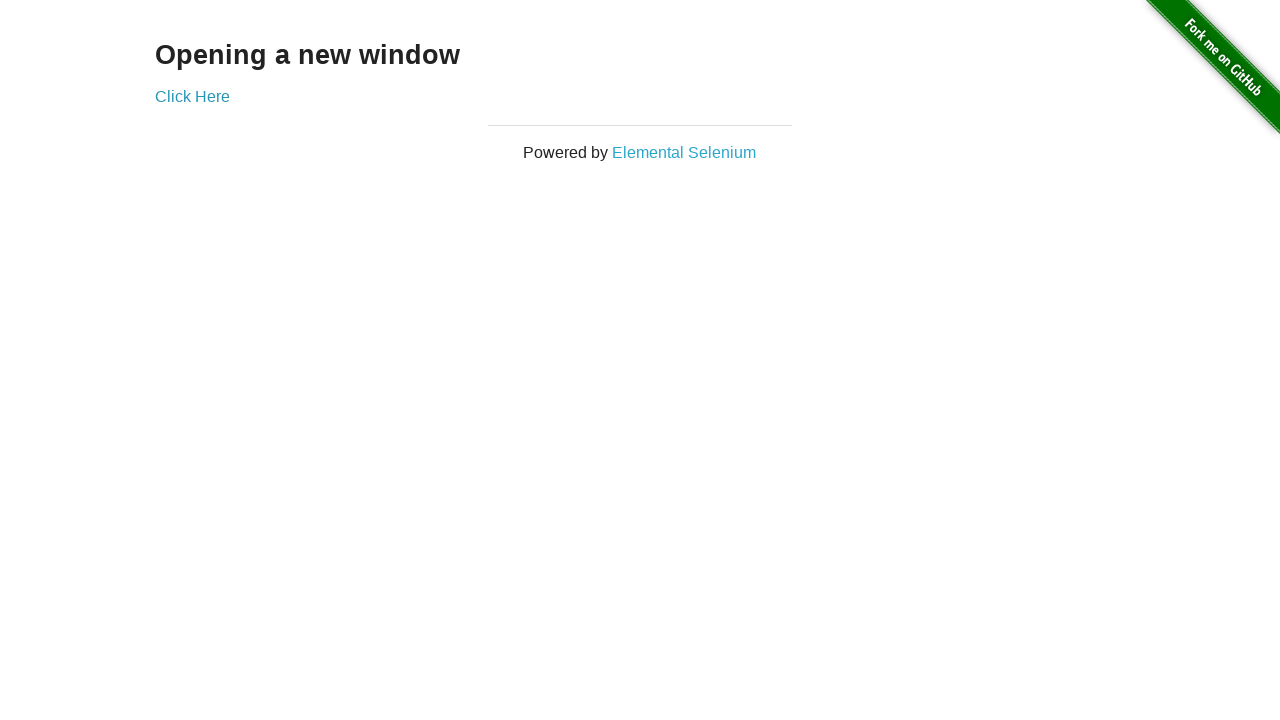

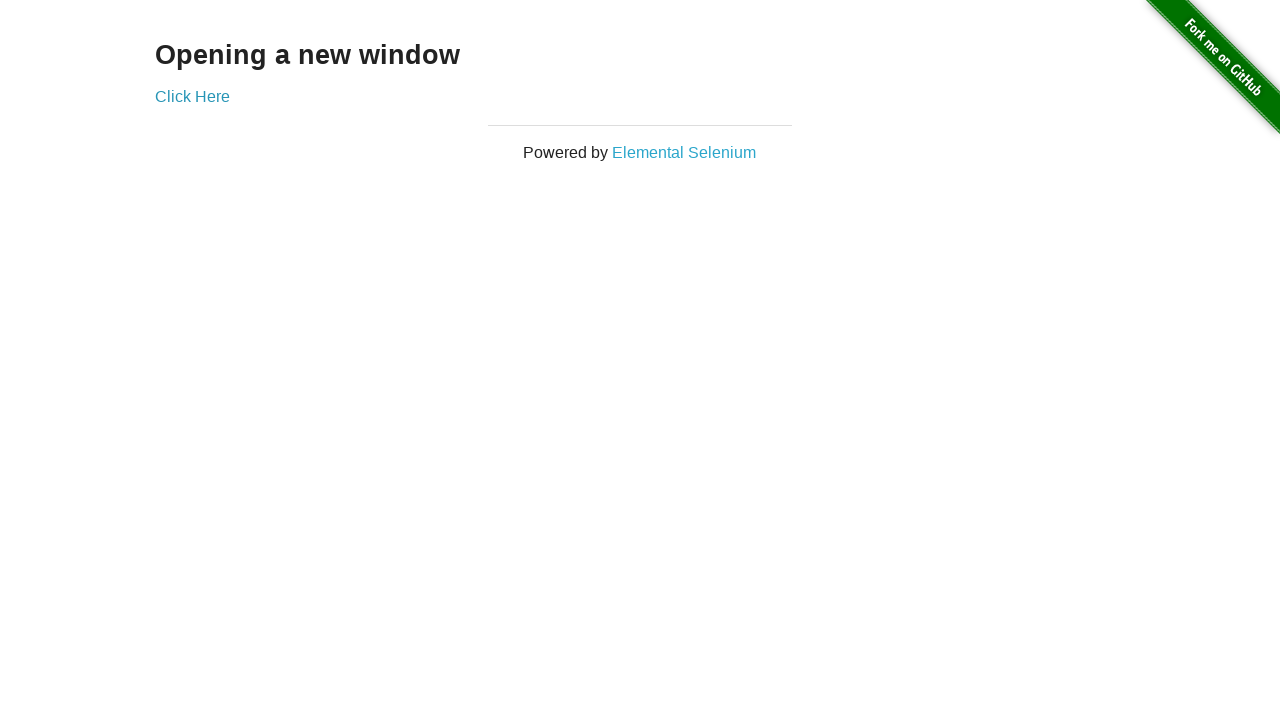